Tests adding a product to the shopping cart by clicking on a Samsung Galaxy S6 product and adding it to cart, then verifying the alert confirmation

Starting URL: https://www.demoblaze.com/index.html

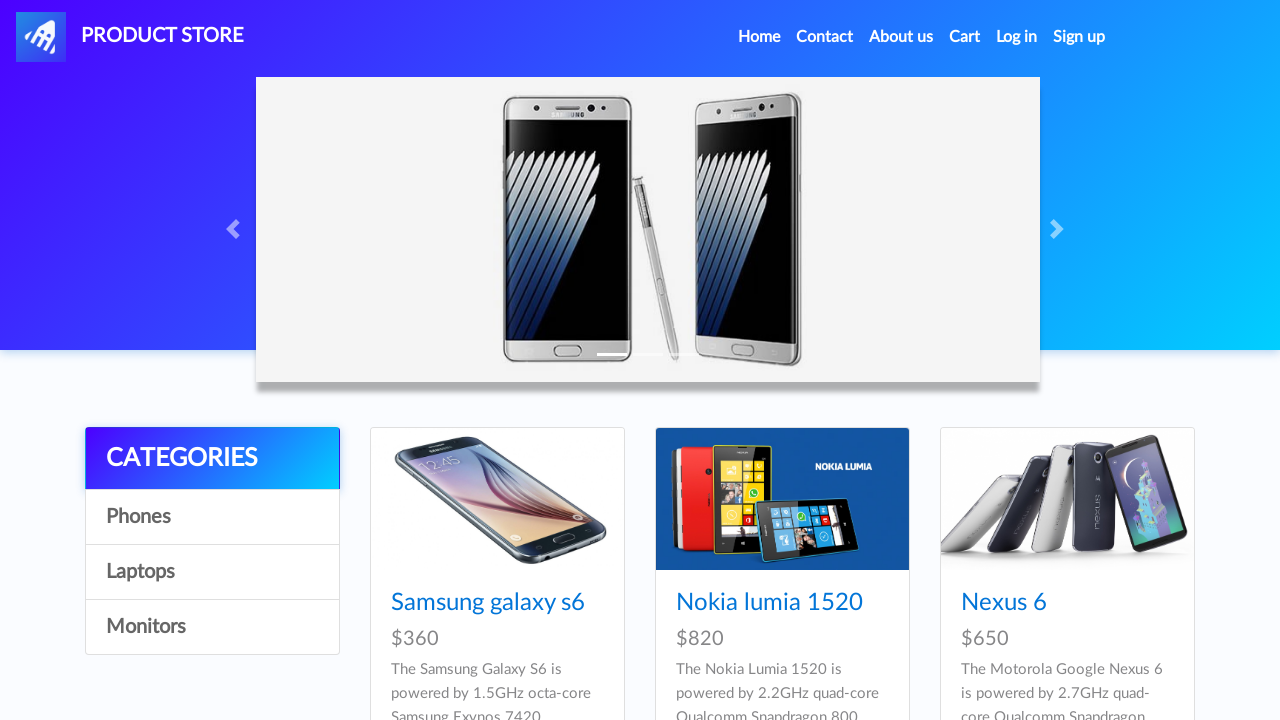

Clicked on Samsung Galaxy S6 product at (488, 603) on text=Samsung galaxy s6
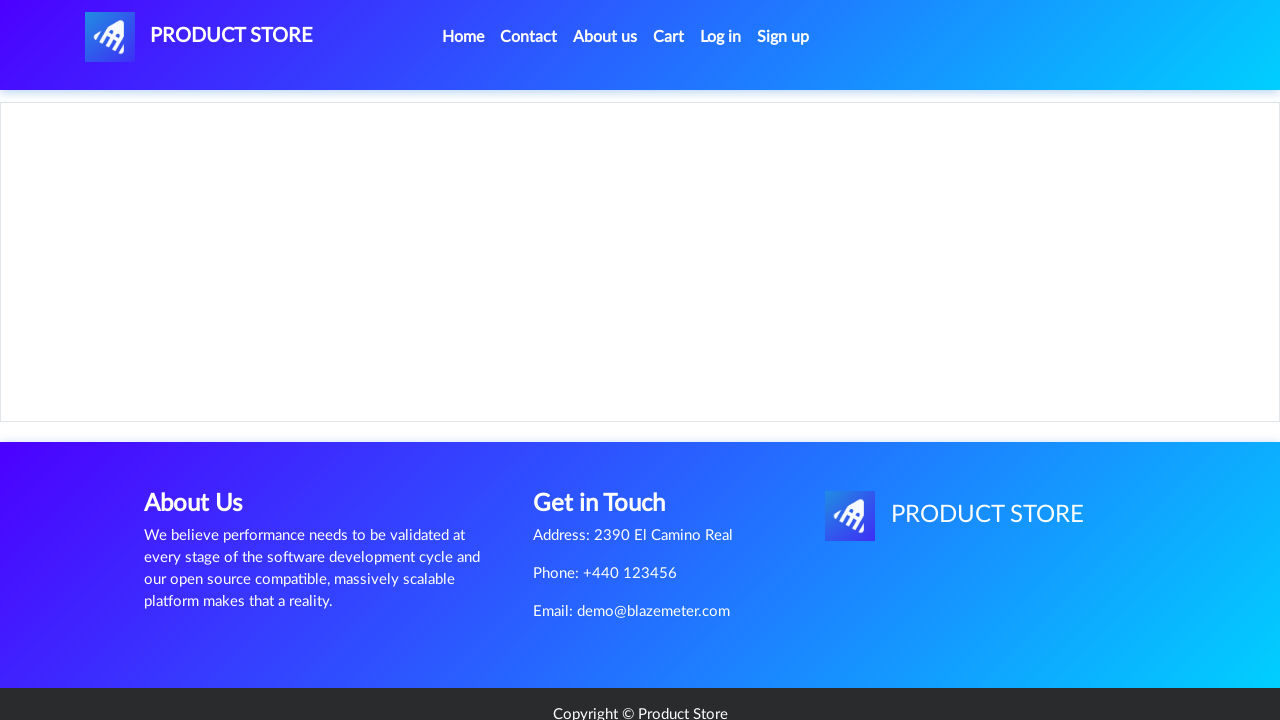

Waited for product page to load (networkidle)
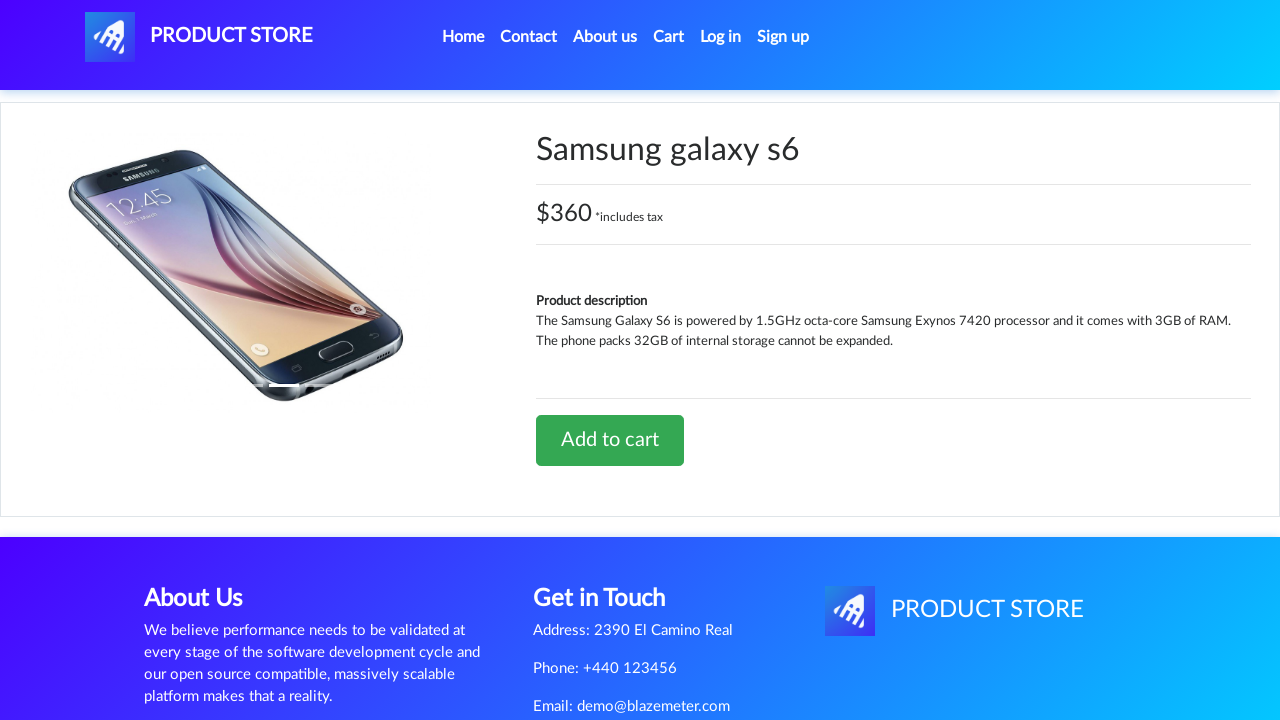

Clicked 'Add to cart' button at (610, 440) on text=Add to cart
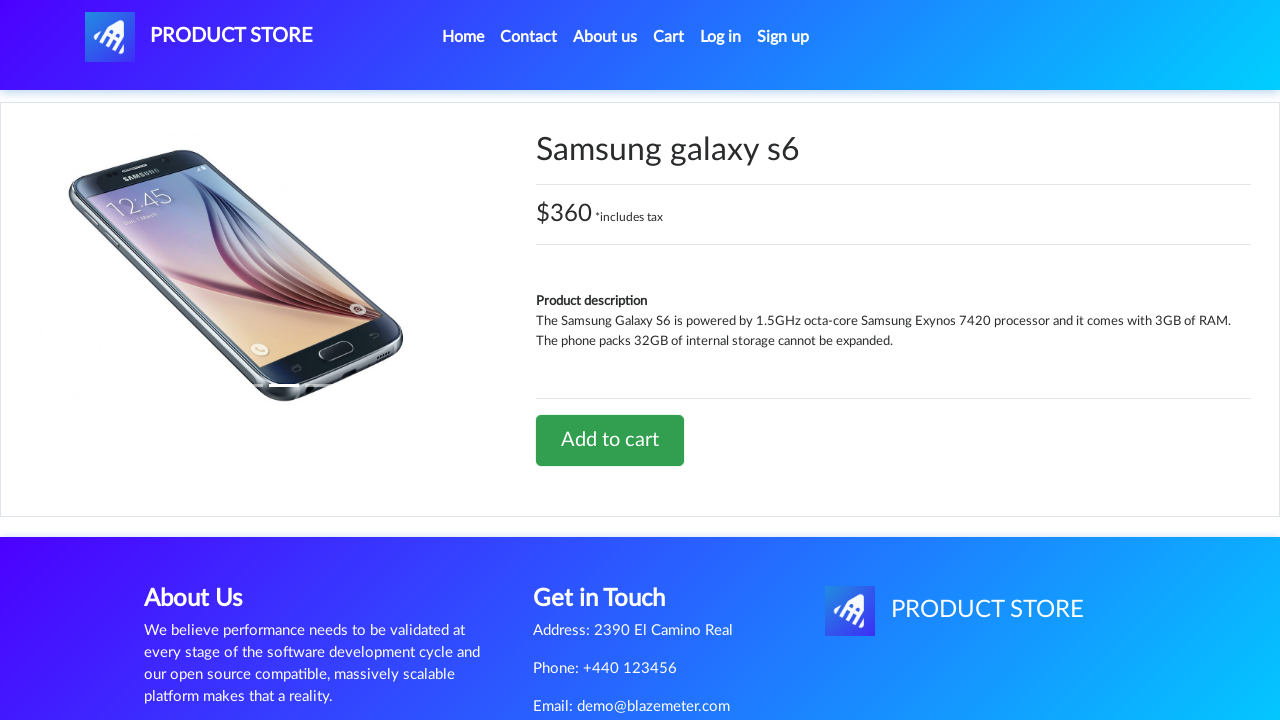

Set up alert dialog handler to accept confirmation
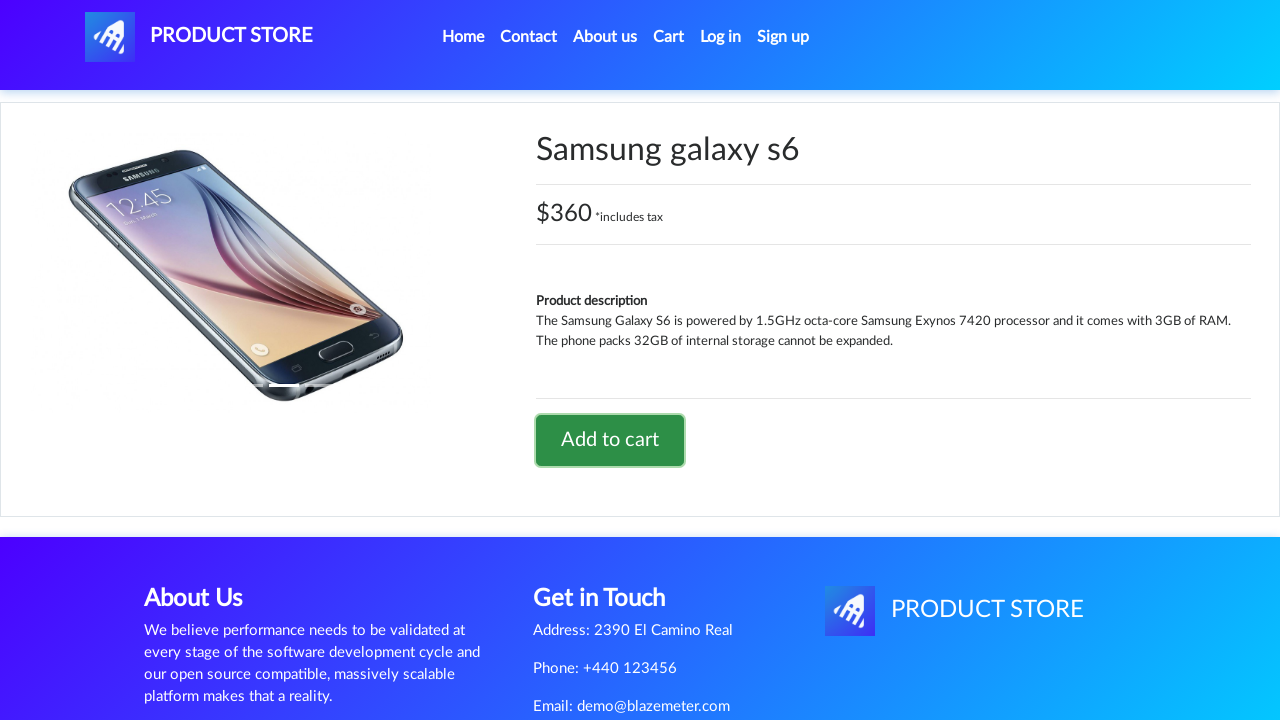

Waited 2 seconds for alert confirmation to be processed
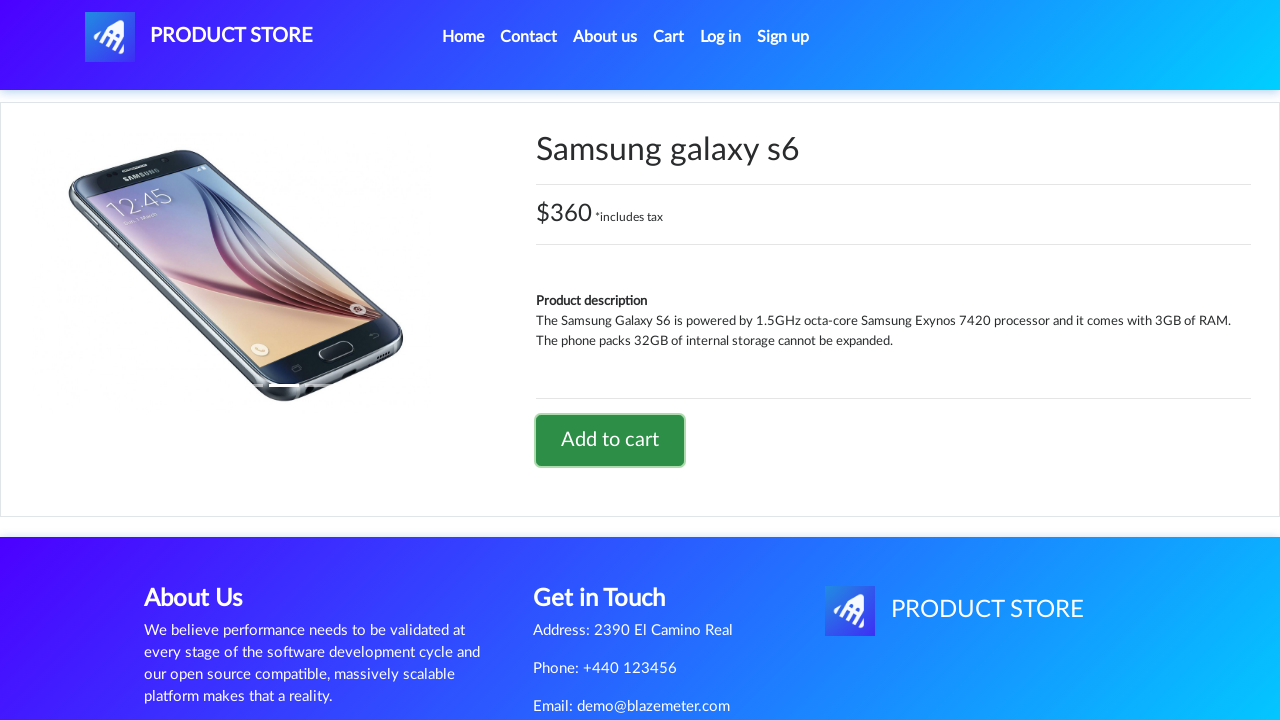

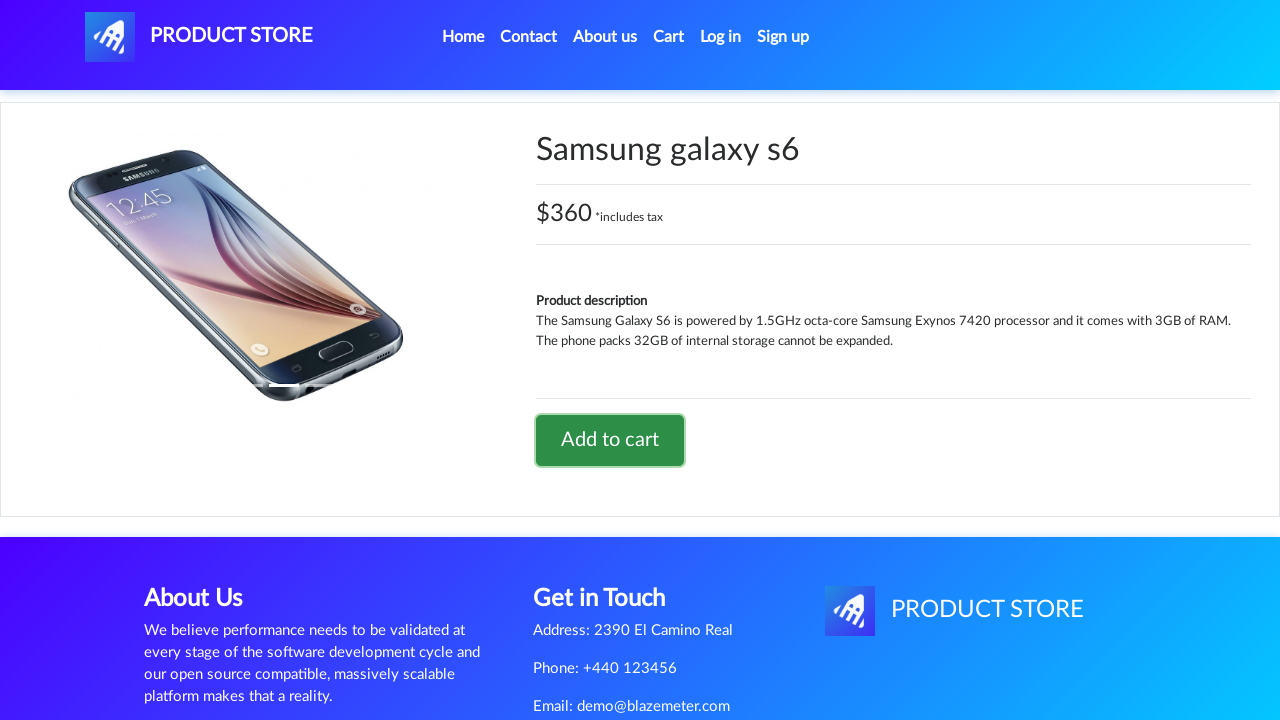